Navigates to Rahul Shetty Academy homepage and clicks on the "Practice" link to access the practice section.

Starting URL: https://www.rahulshettyacademy.com

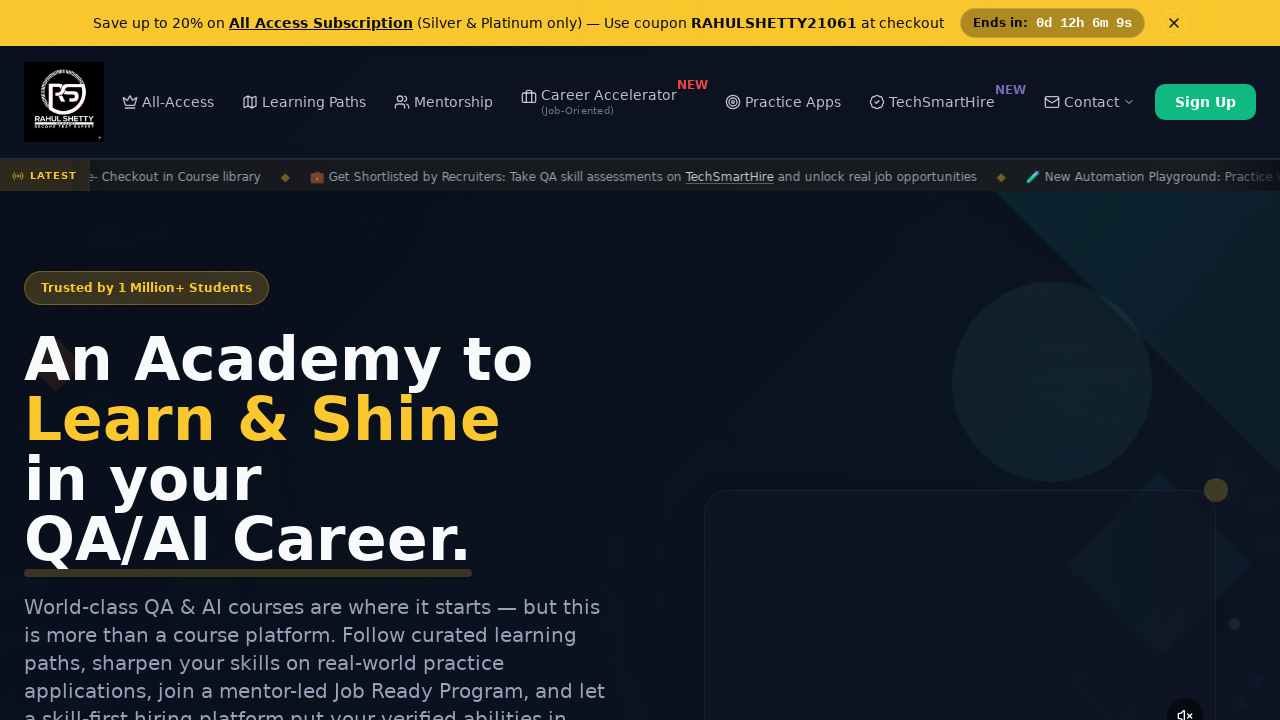

Clicked on the 'Practice' link to access the practice section at (782, 102) on text=Practice
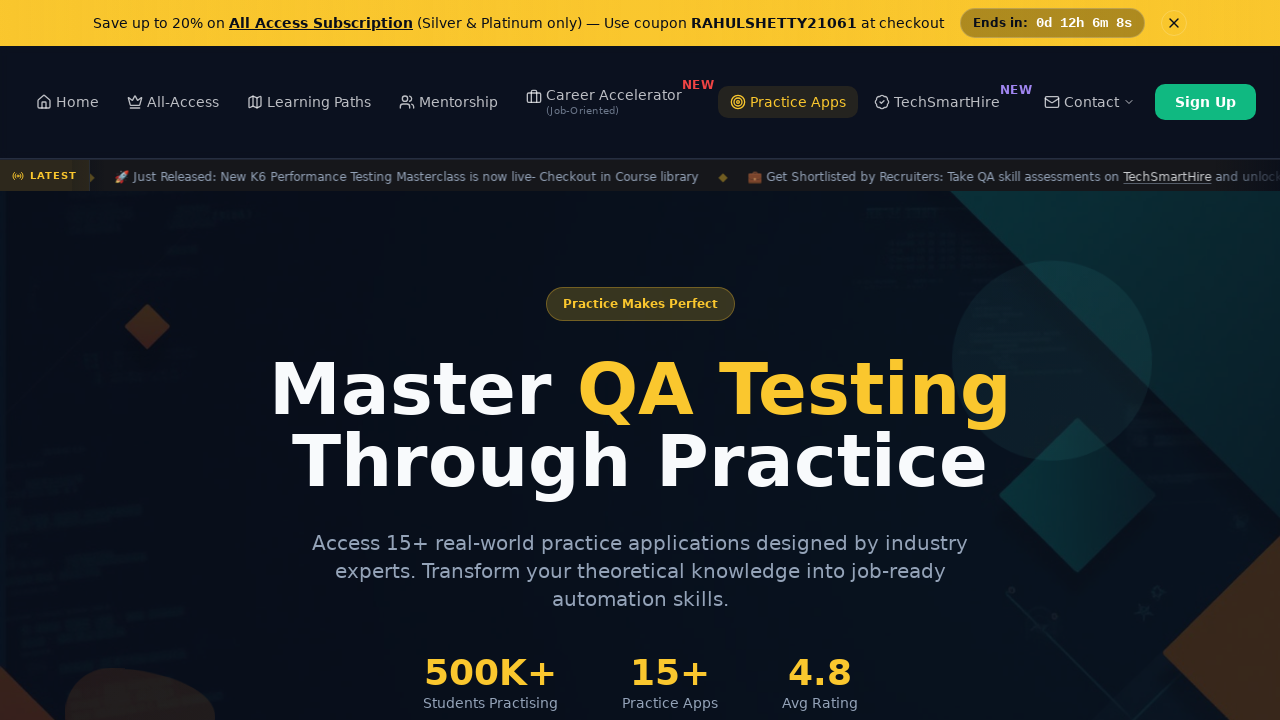

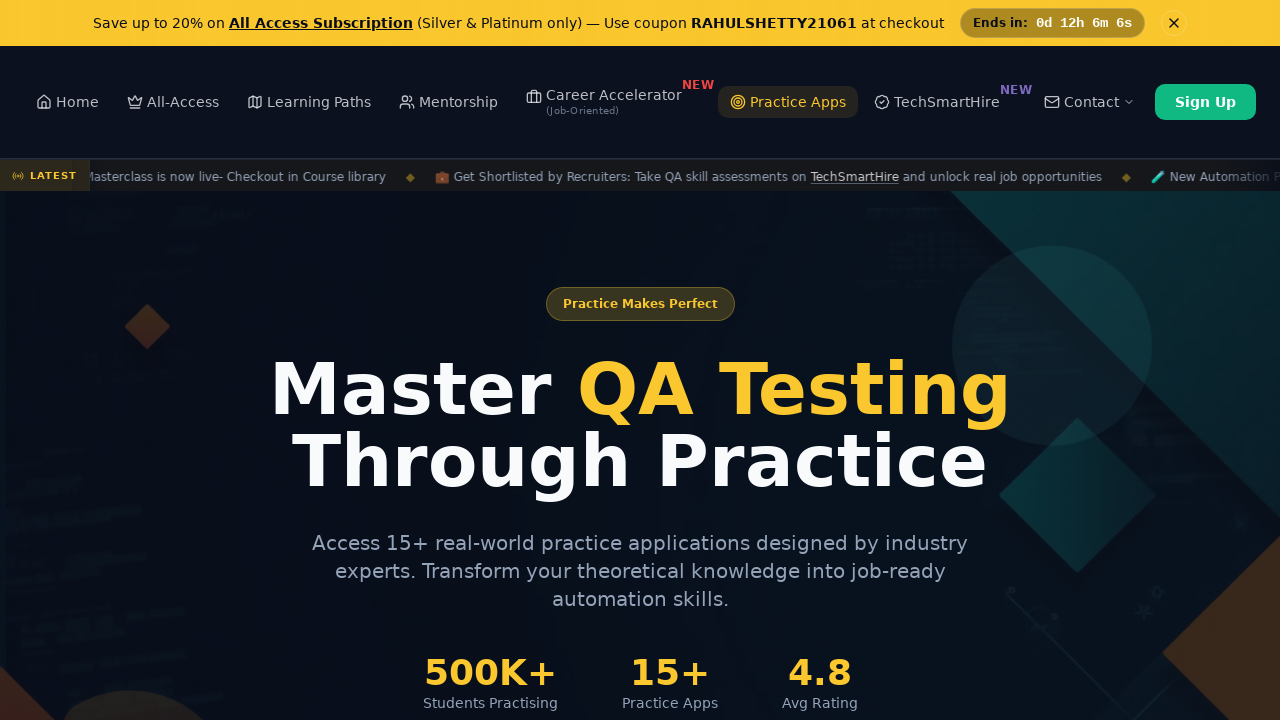